Tests mouse hover functionality by hovering over an element and clicking a link in the revealed menu

Starting URL: https://rahulshettyacademy.com/AutomationPractice/

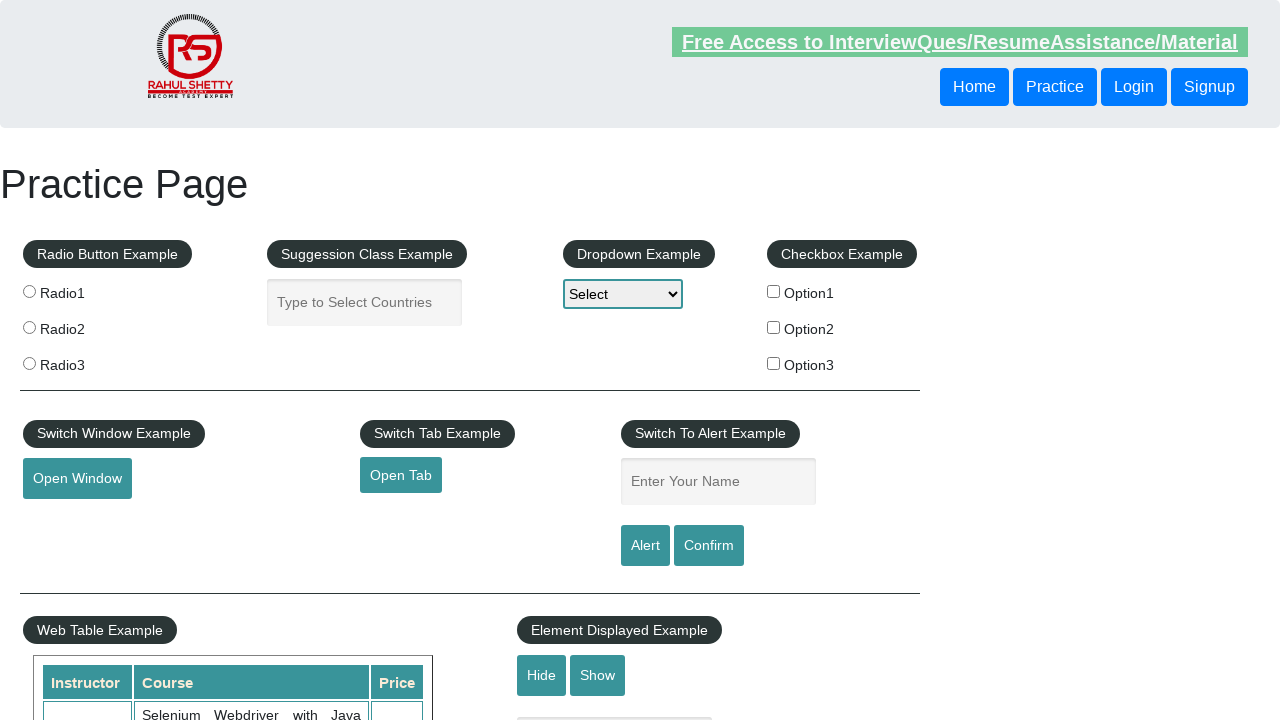

Navigated to the AutomationPractice page
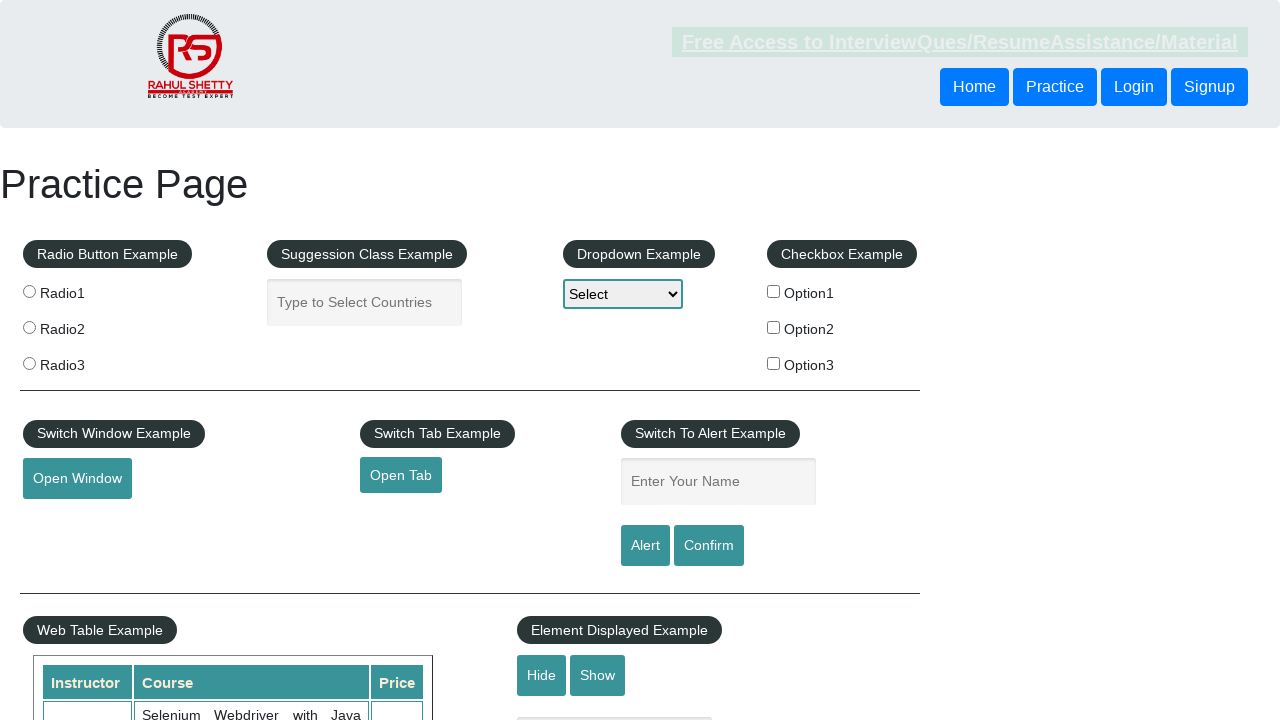

Hovered over the mouse hover button to reveal menu at (83, 361) on #mousehover
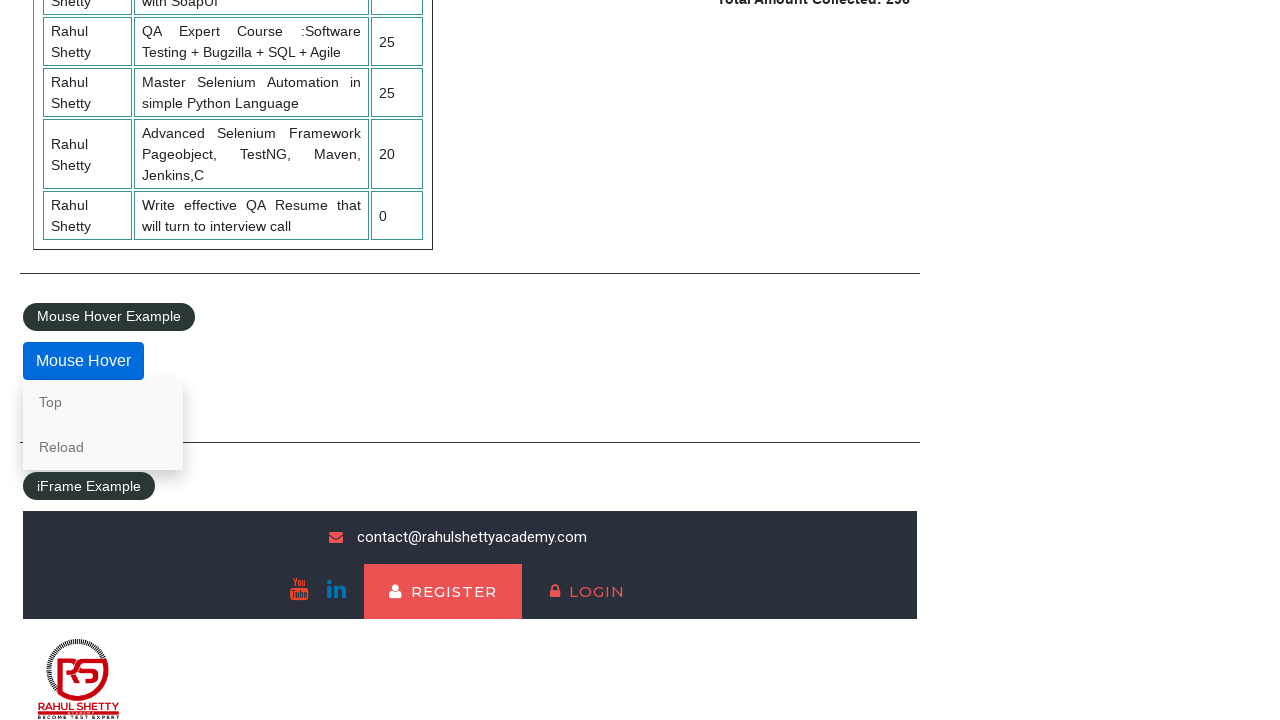

Clicked on the 'Top' link in the revealed hover menu at (103, 402) on a[href='#top']
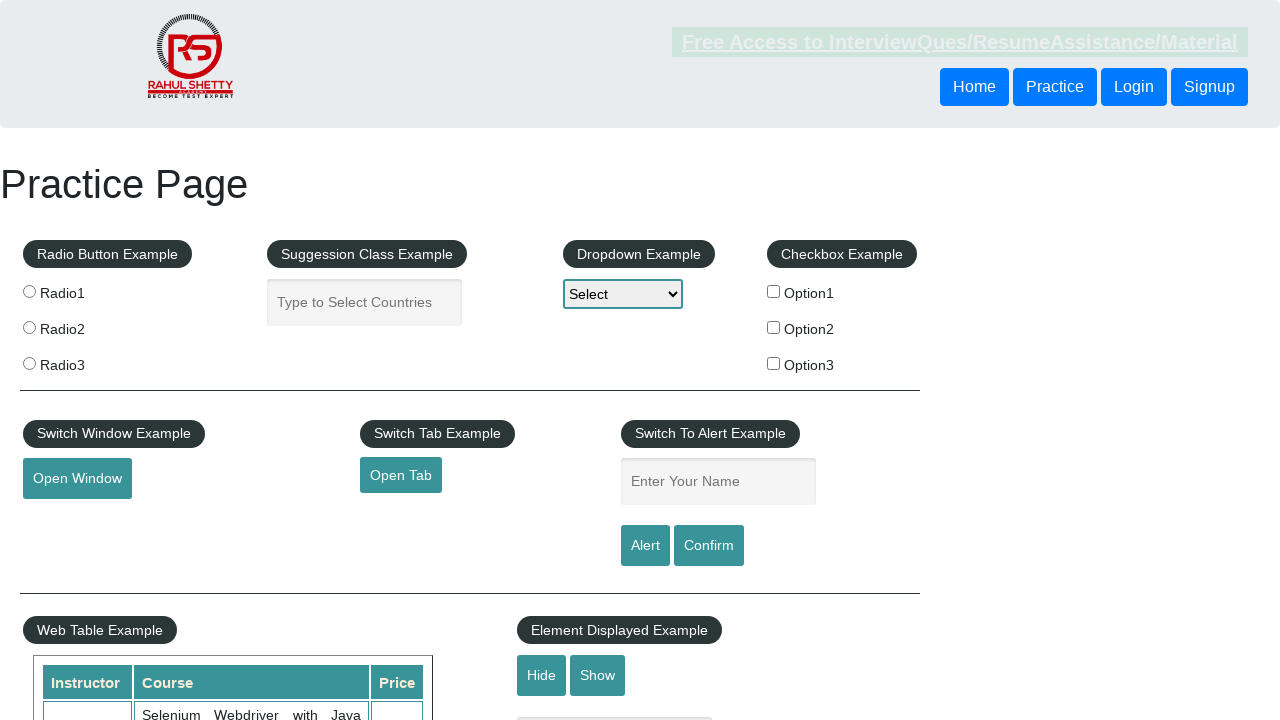

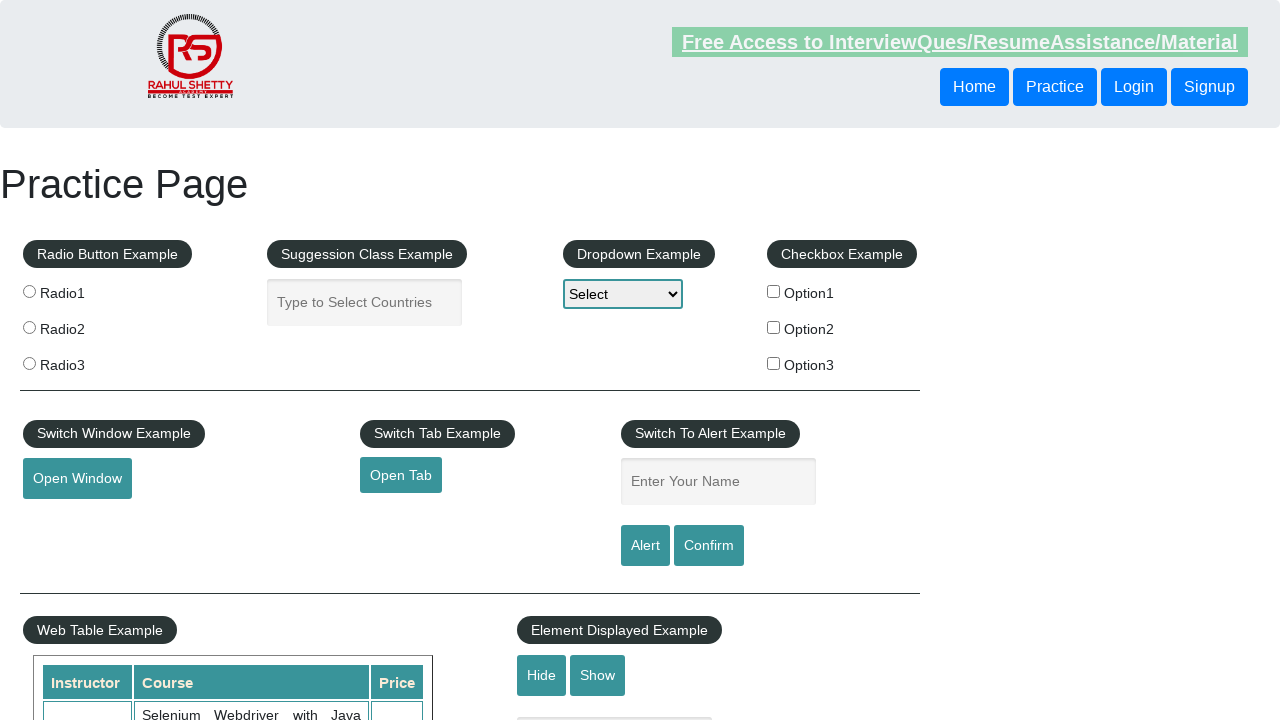